Navigates to the demoblaze.com homepage and waits for a specific product element to be visible

Starting URL: https://demoblaze.com/

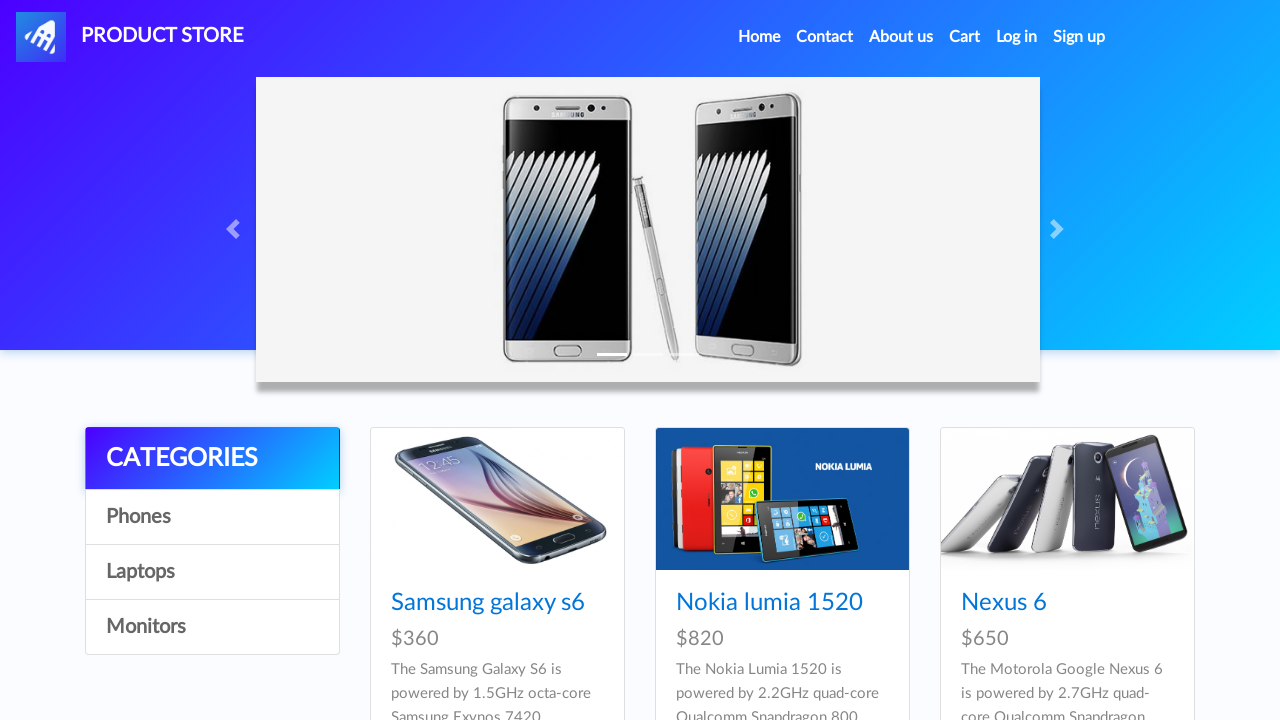

Navigated to demoblaze.com homepage
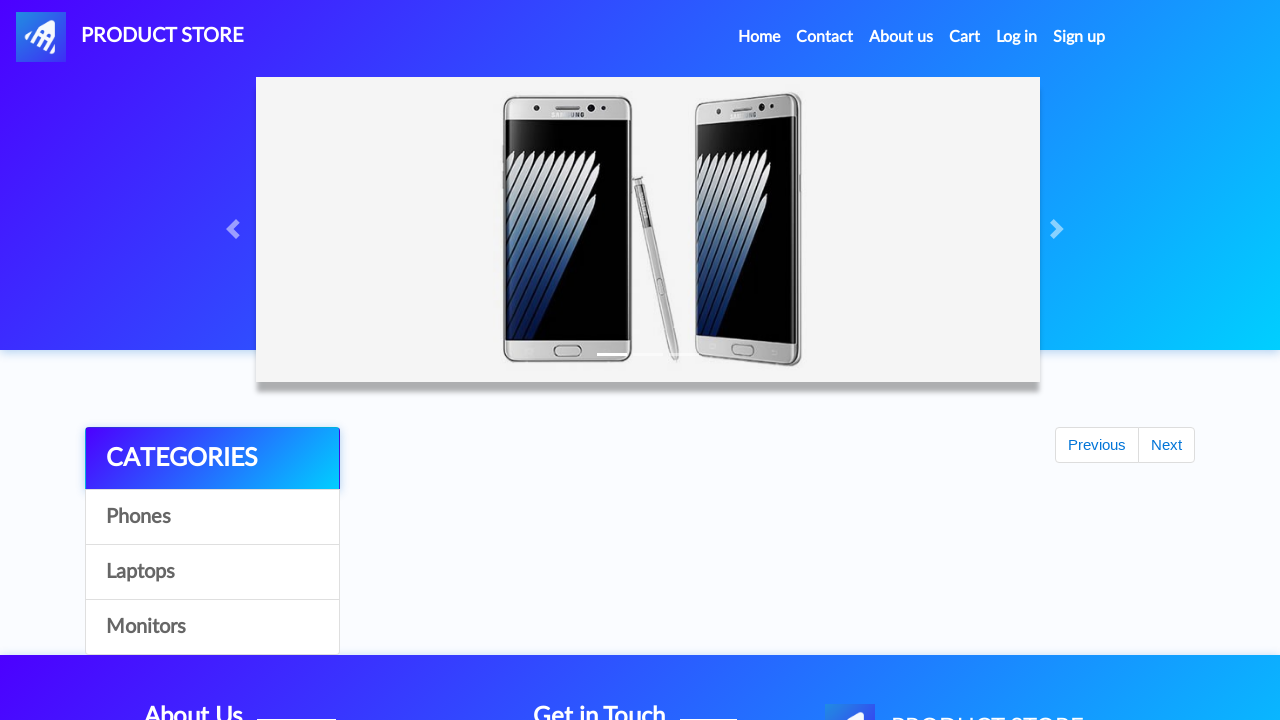

Waited for specific product element to be visible
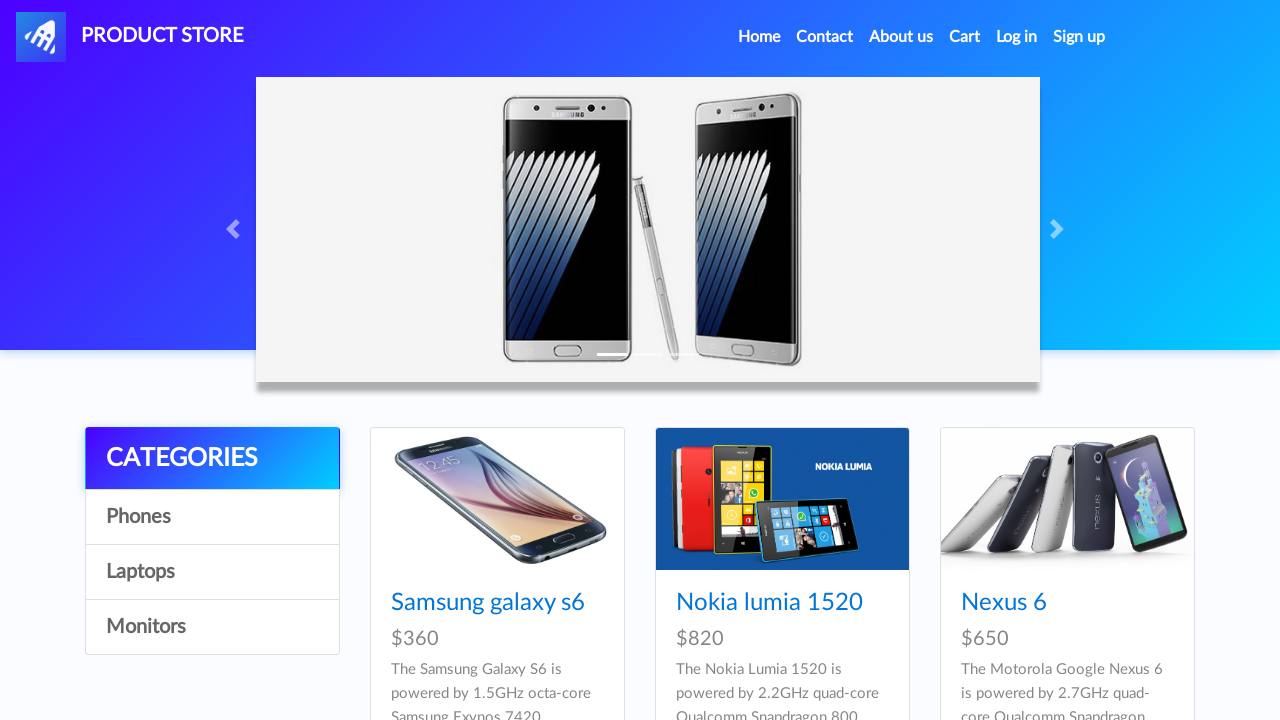

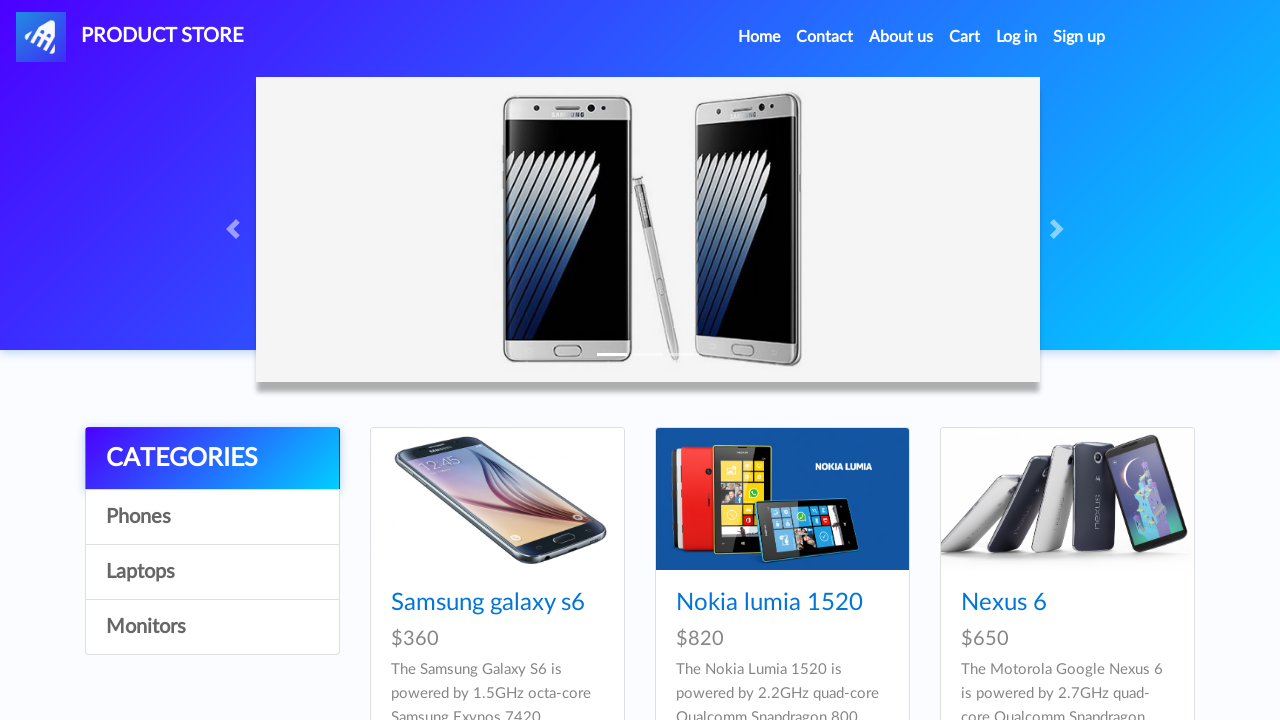